Tests that the counter displays the correct number of todo items as they are added.

Starting URL: https://demo.playwright.dev/todomvc

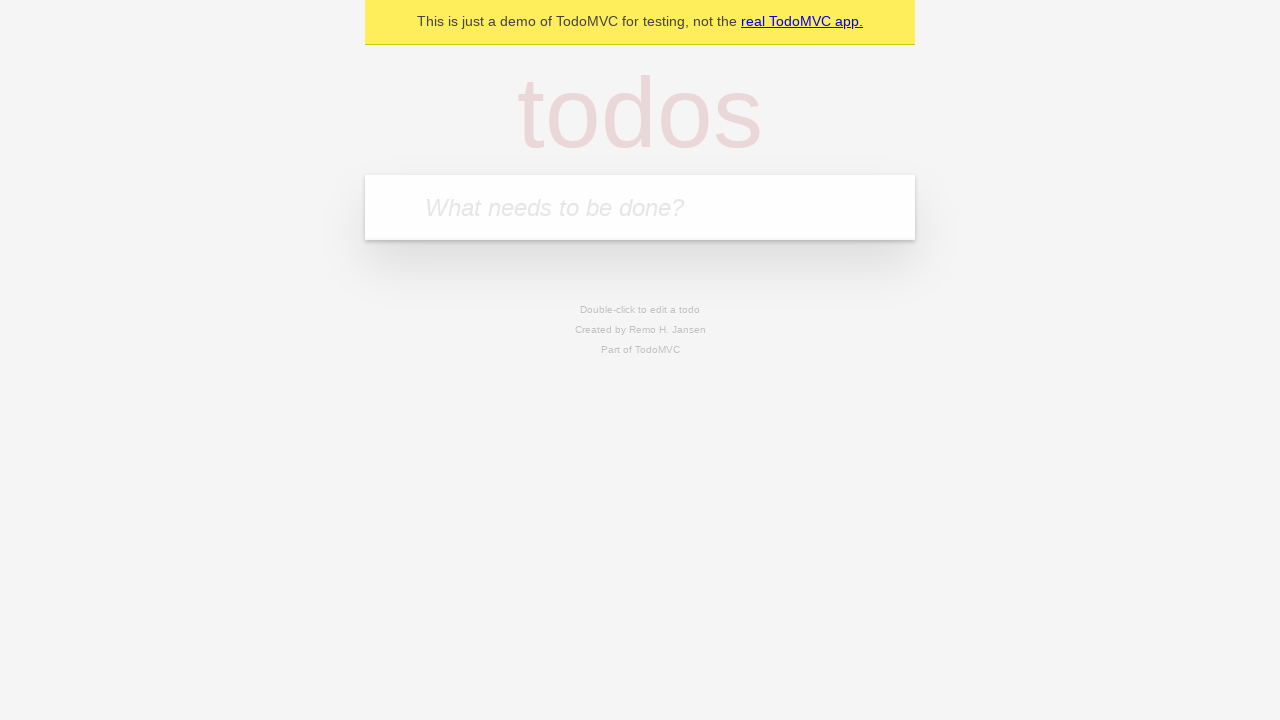

Filled todo input with 'buy some cheese' on internal:attr=[placeholder="What needs to be done?"i]
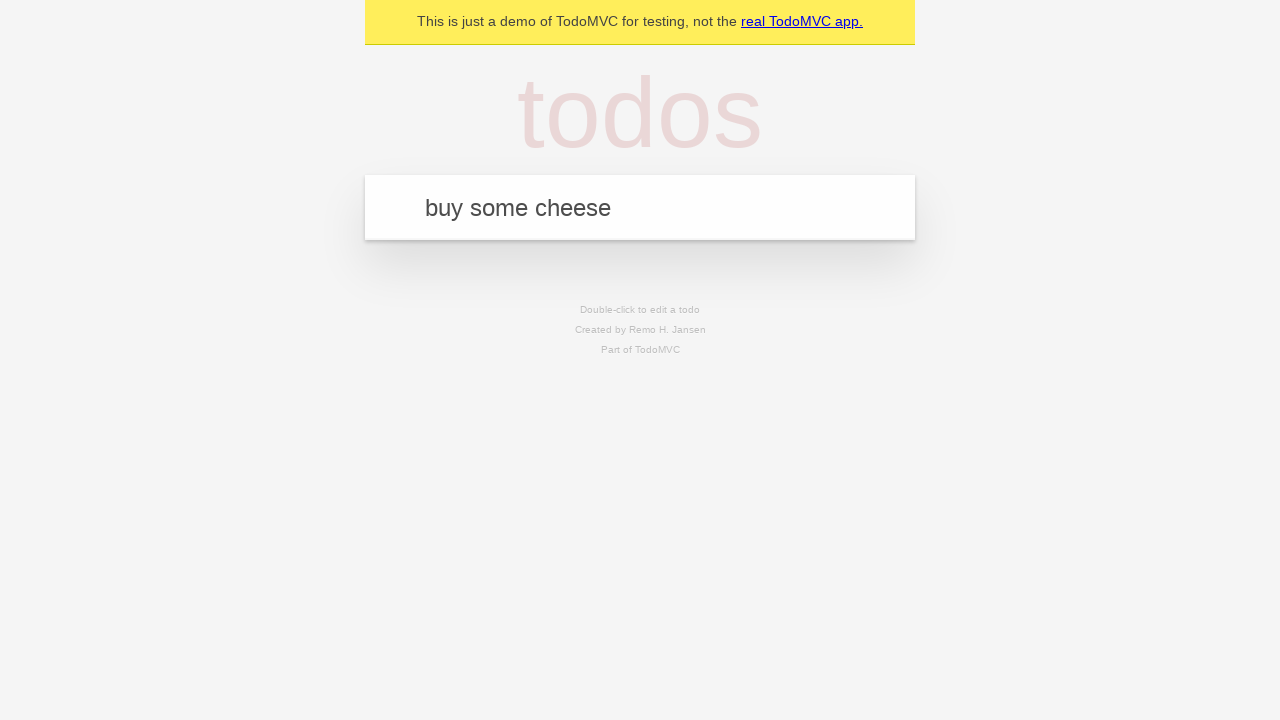

Pressed Enter to add first todo item on internal:attr=[placeholder="What needs to be done?"i]
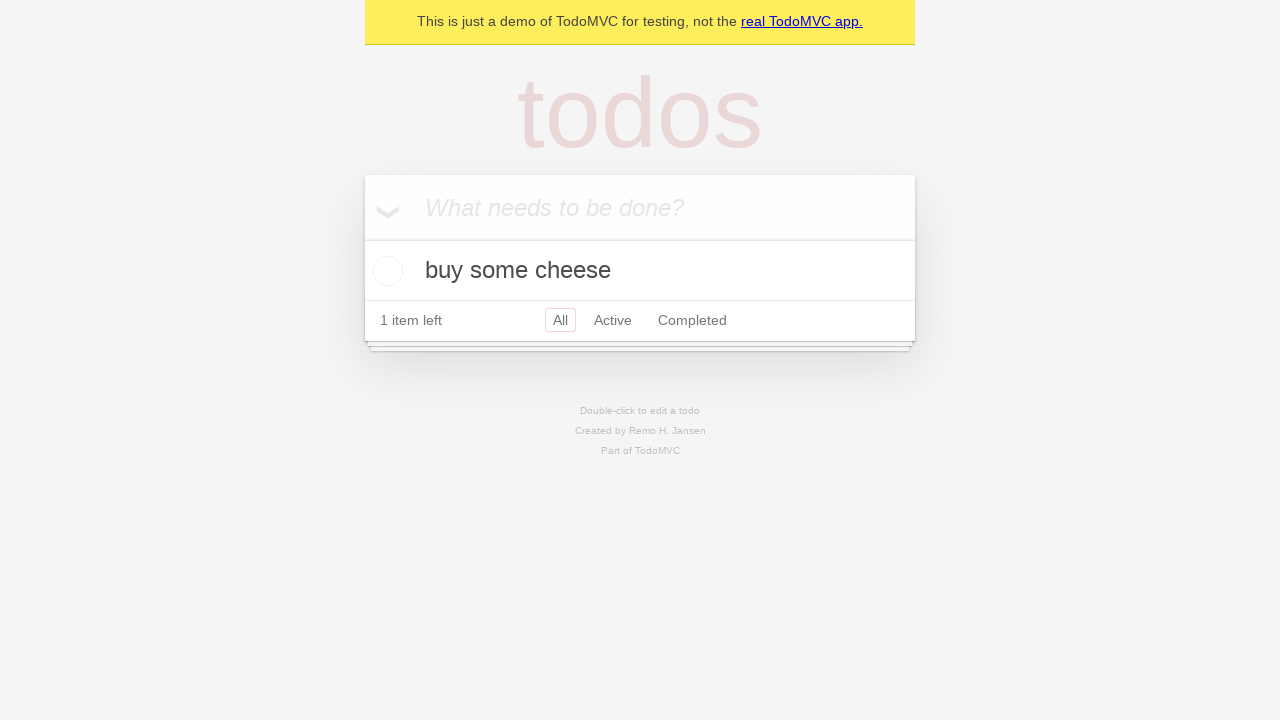

Todo counter element loaded after adding first item
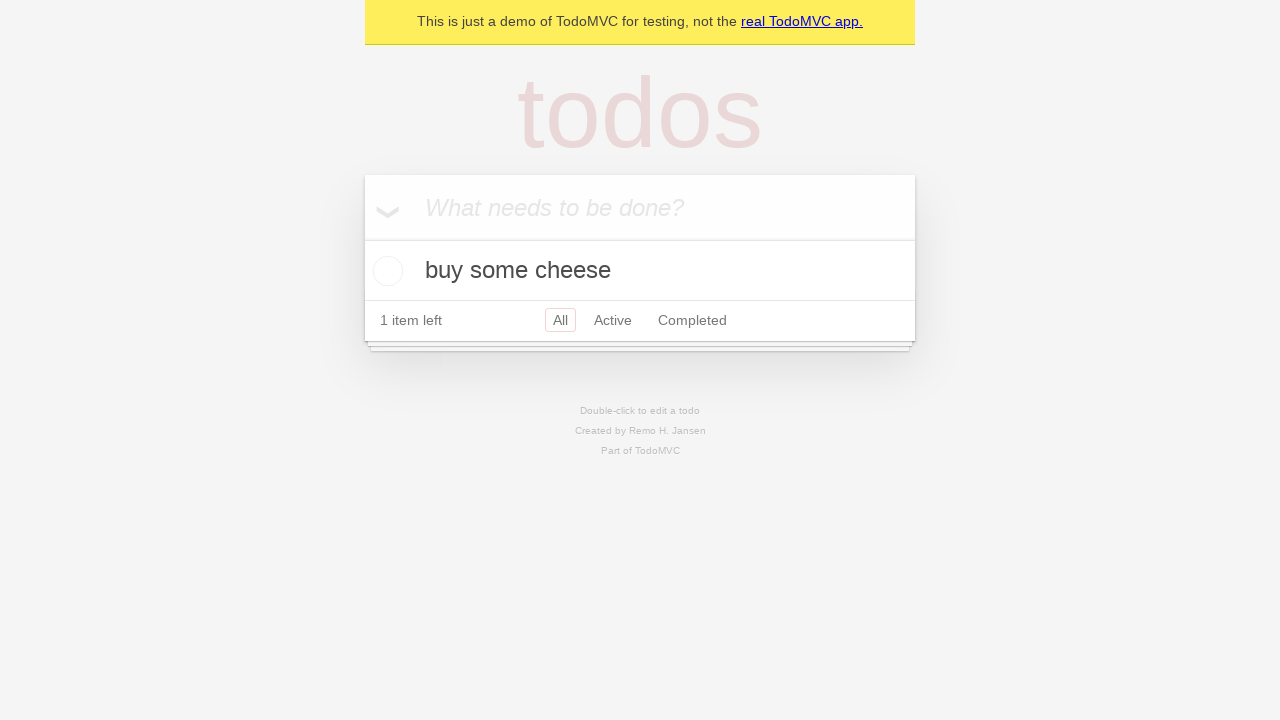

Filled todo input with 'feed the cat' on internal:attr=[placeholder="What needs to be done?"i]
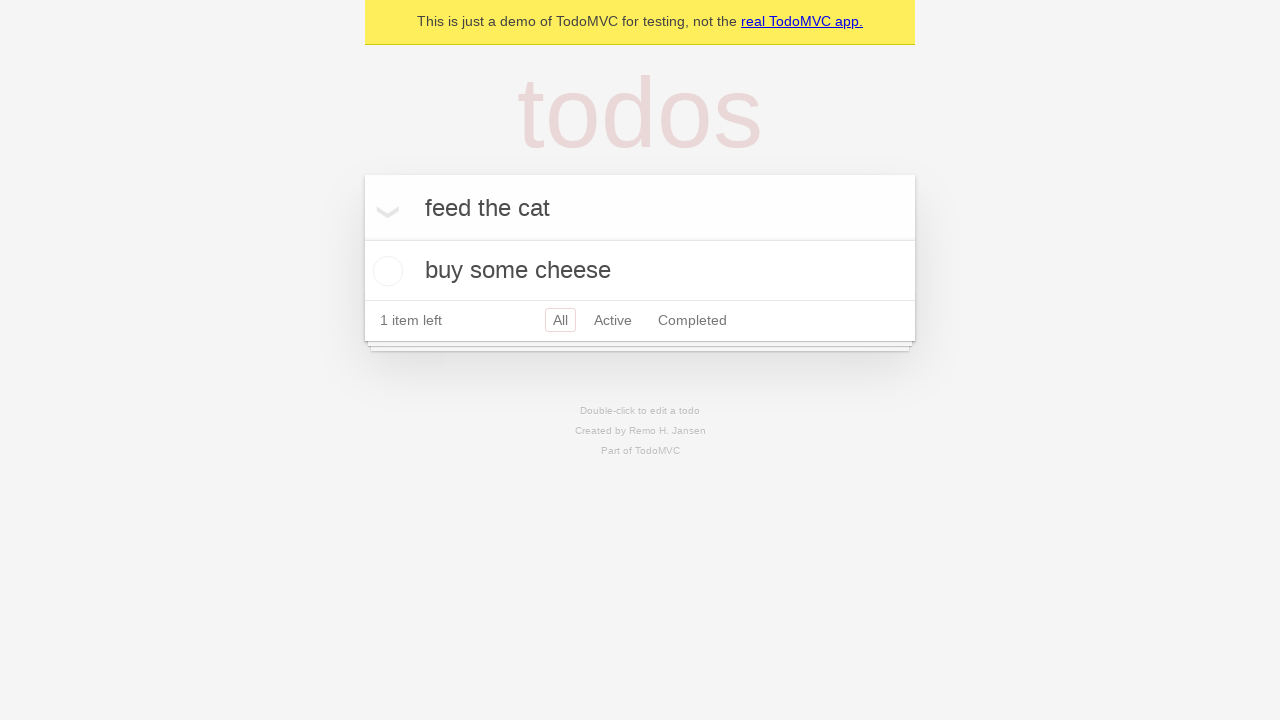

Pressed Enter to add second todo item on internal:attr=[placeholder="What needs to be done?"i]
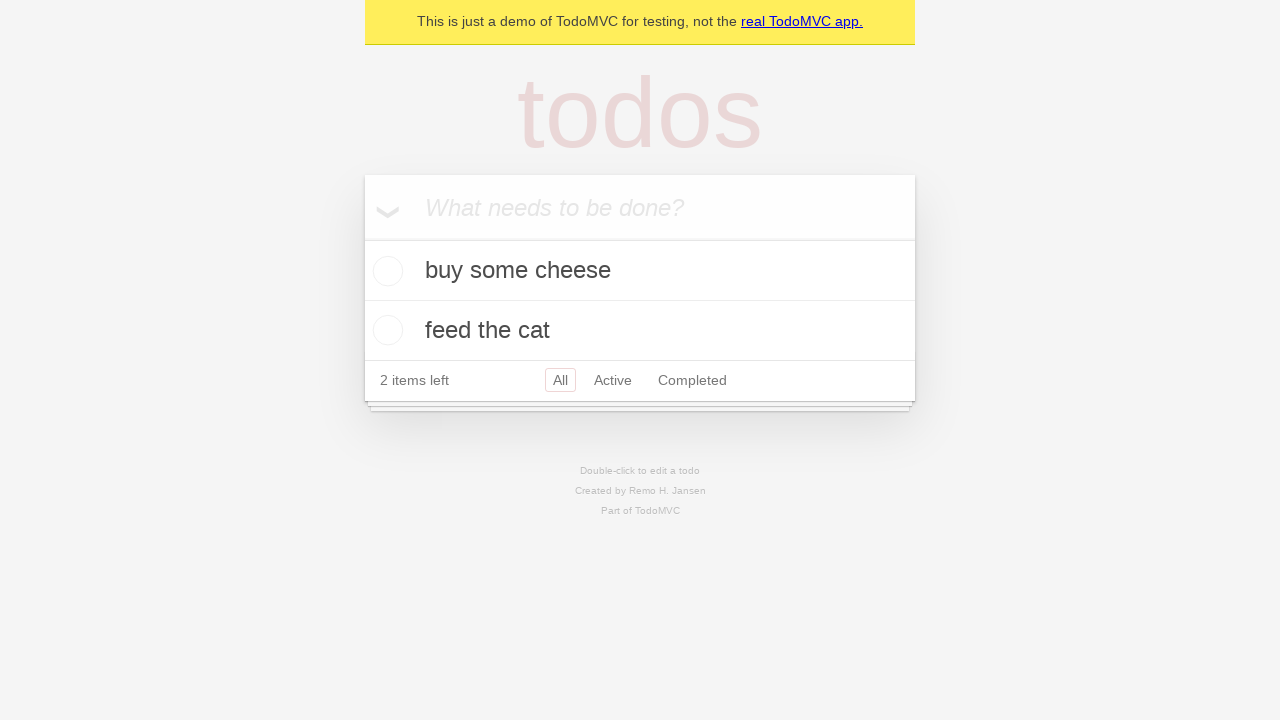

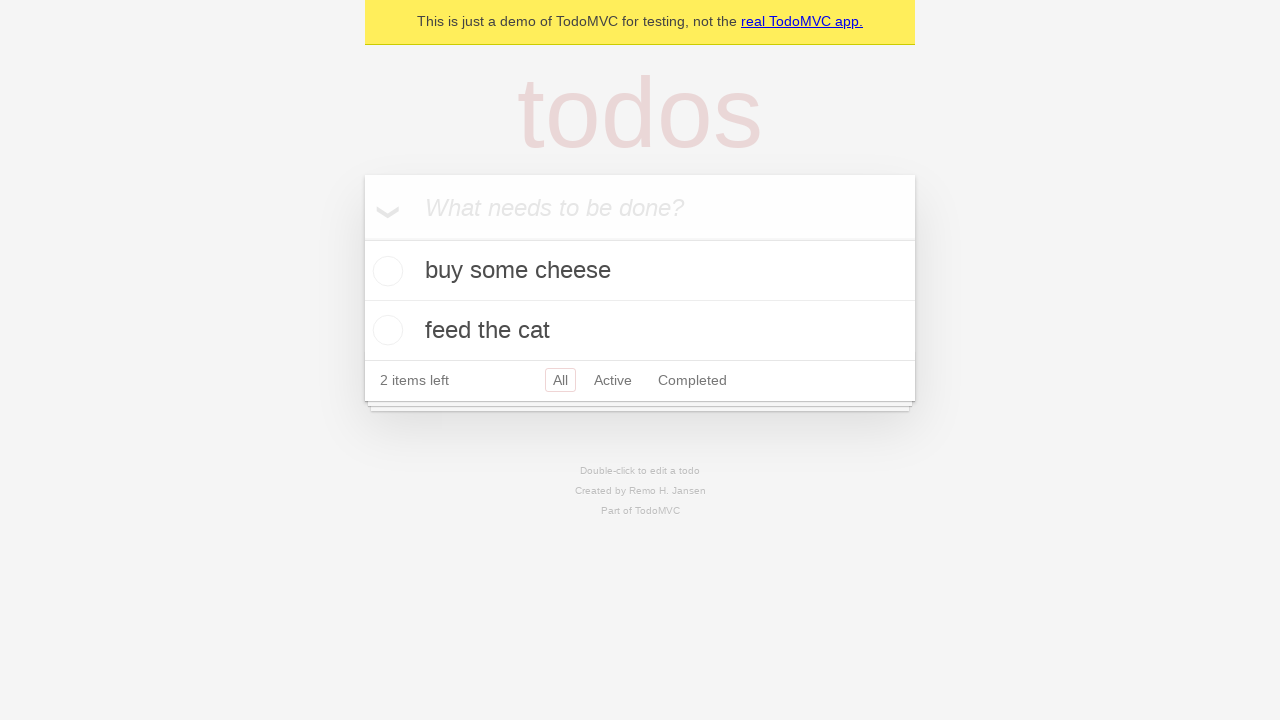